Tests form filling functionality by entering an email address and last name using dynamic XPath locators on a practice page

Starting URL: https://www.hyrtutorials.com/p/add-padding-to-containers.html

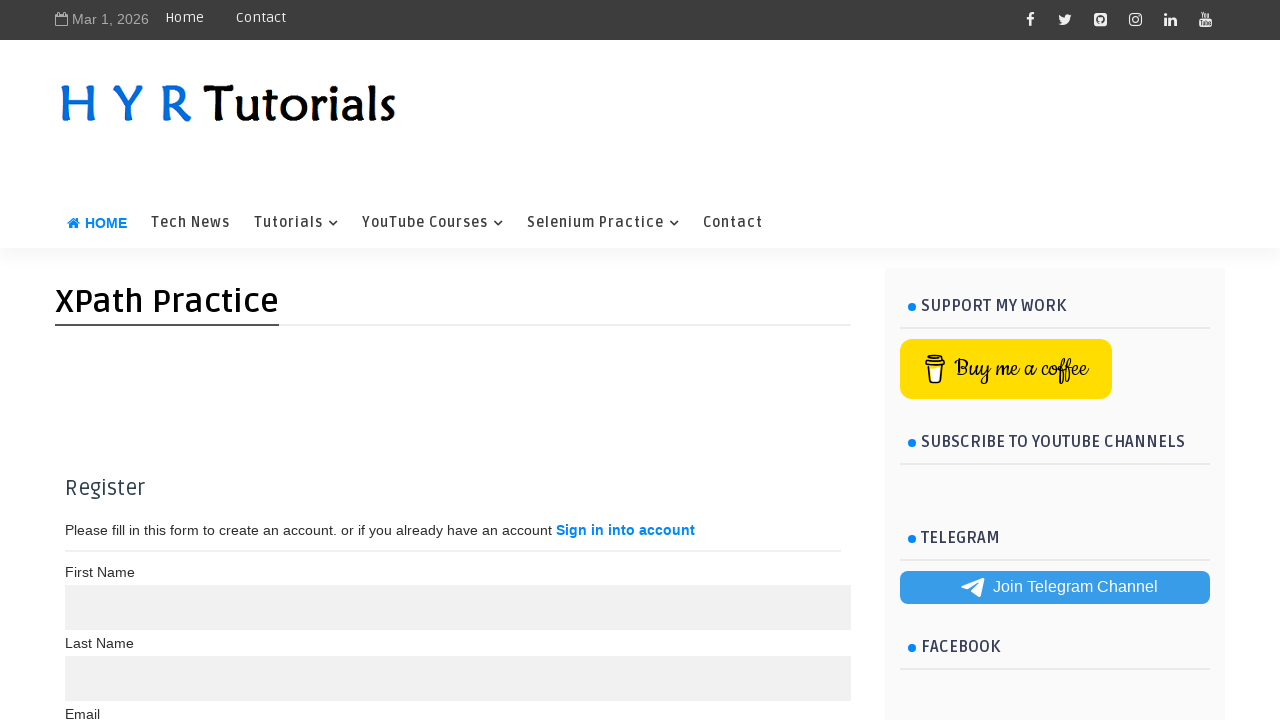

Filled email field with 'testautomation@example.com' using dynamic XPath locator on xpath=//label[text()='Email']/following-sibling::input[@type='text']
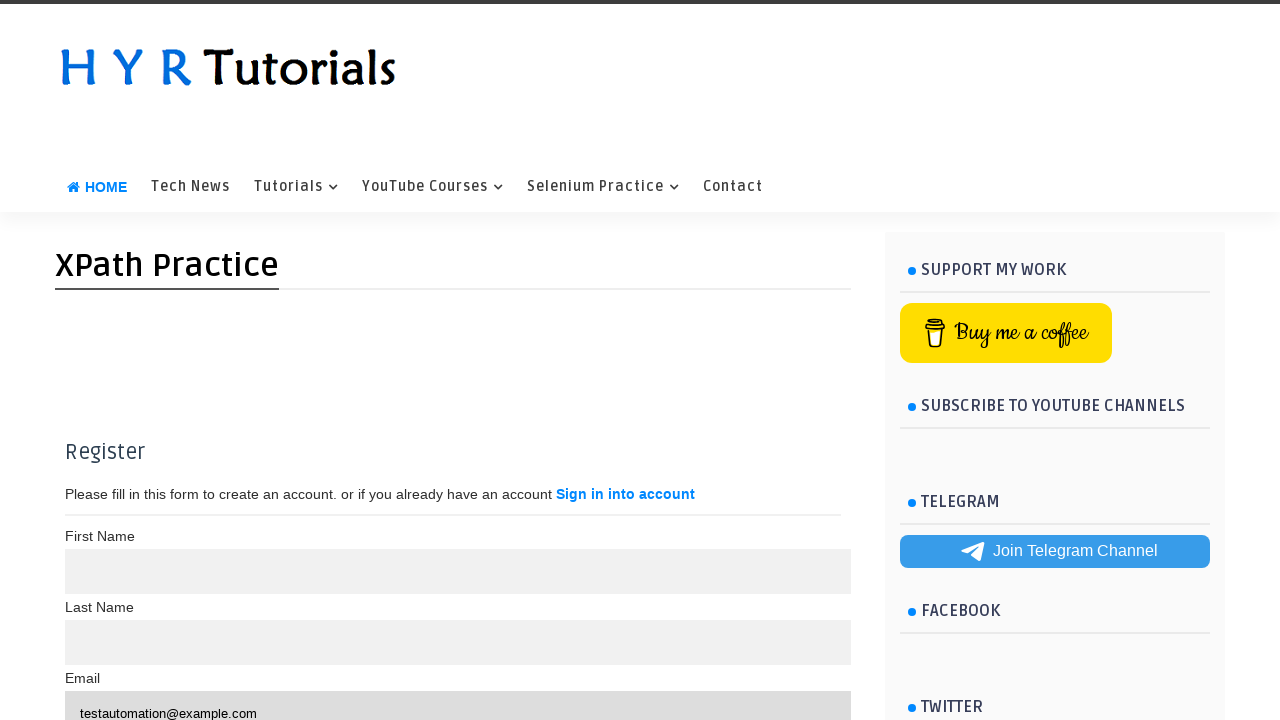

Filled last name field with 'Johnson' using dynamic XPath locator on xpath=(//label[text()='Email']/preceding-sibling::label[text()='Last Name'])[1]/
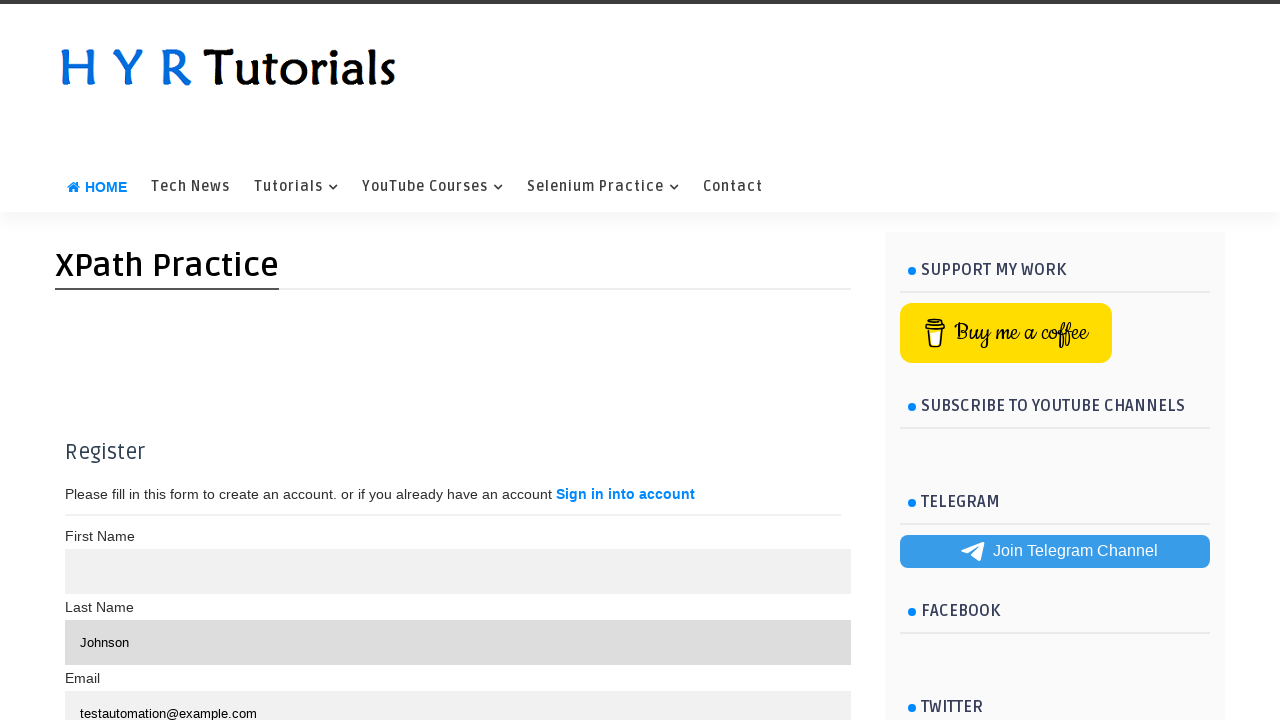

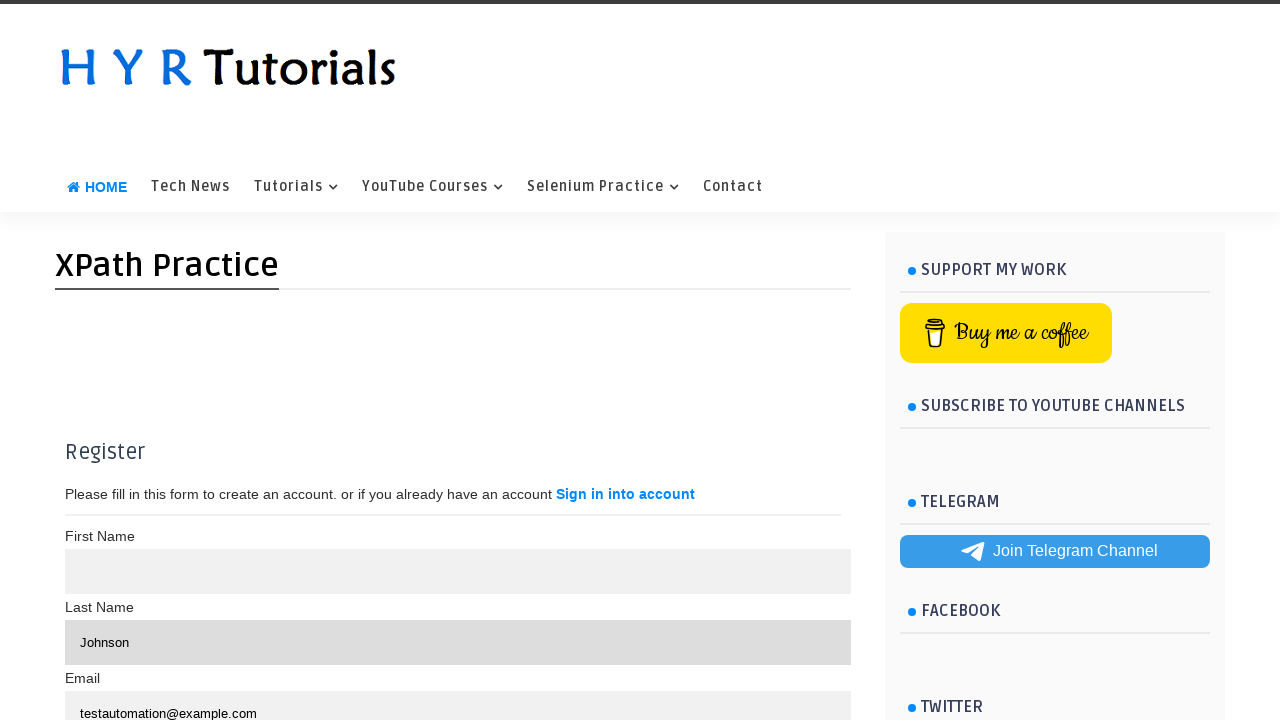